Tests language switcher by clicking on the German language link and verifying URL changes

Starting URL: https://itcareerhub.de/ru

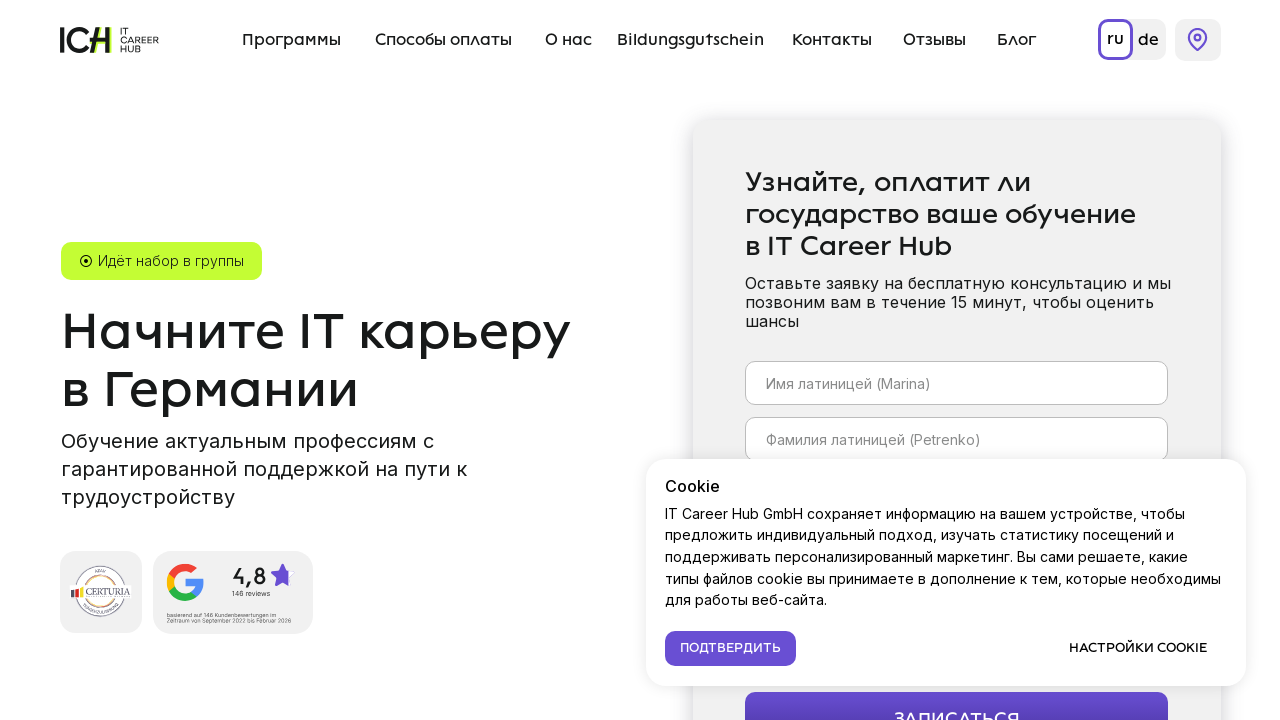

Clicked on German language link in switcher at (1148, 40) on text=de
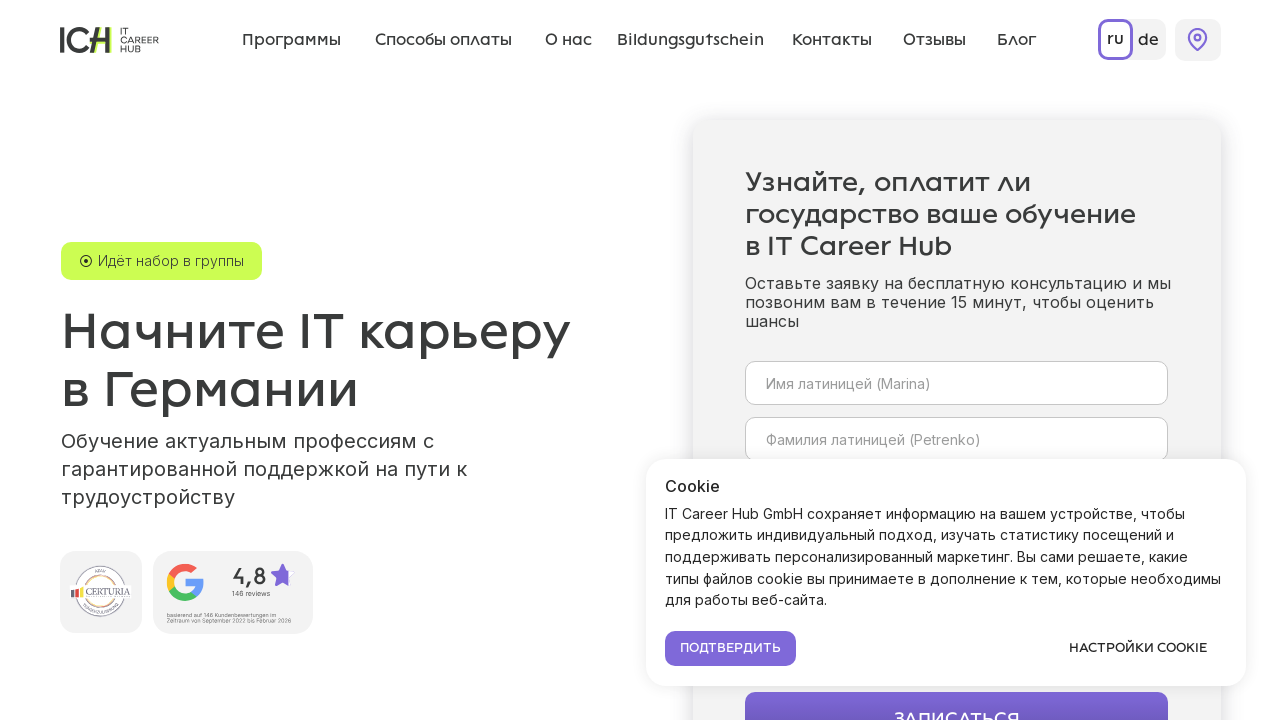

URL changed to German language version (https://itcareerhub.de/)
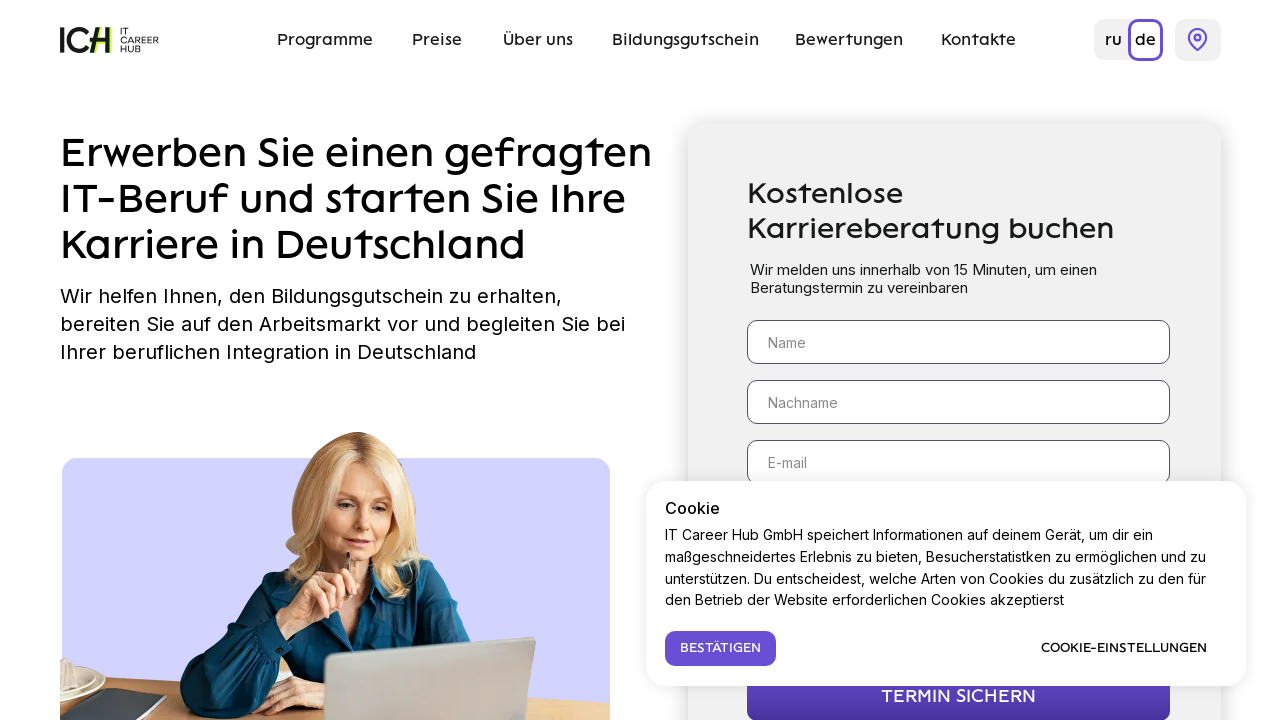

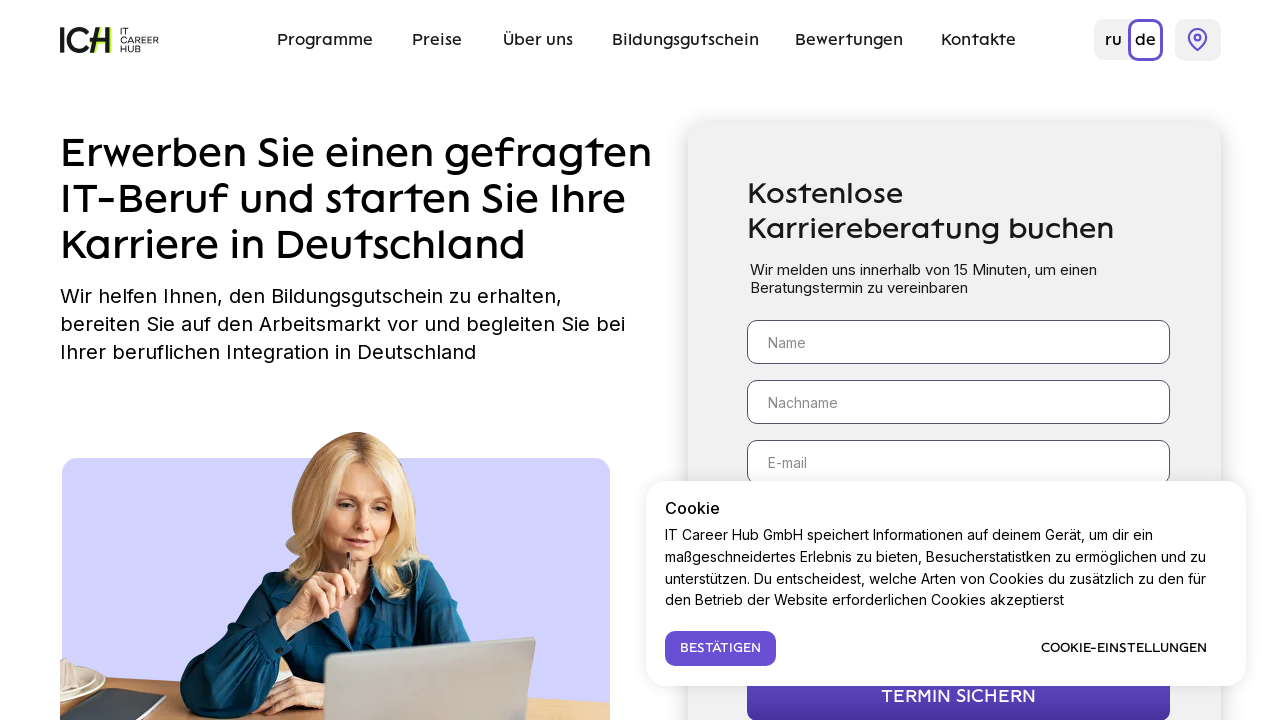